Tests a registration form by filling in first name, last name, and email fields, submitting the form, and verifying the success message is displayed.

Starting URL: http://suninjuly.github.io/registration1.html

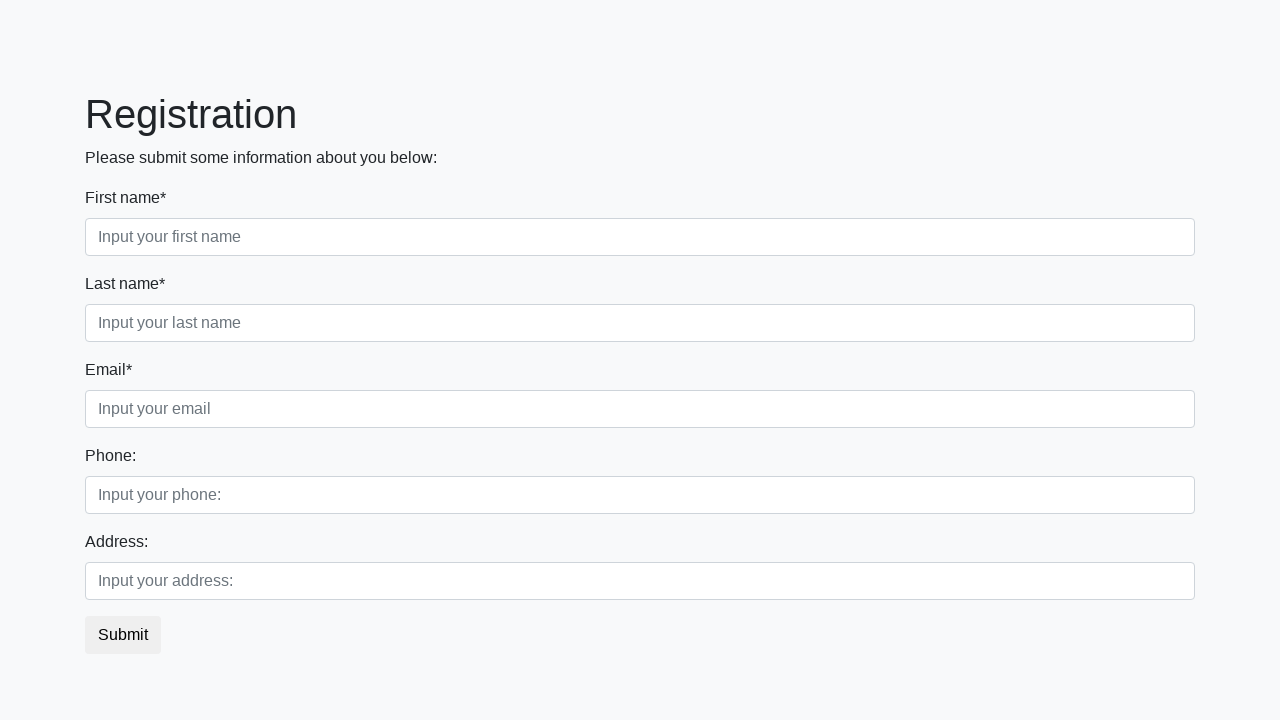

Filled first name field with 'Elena' on div.first_block input.form-control.first
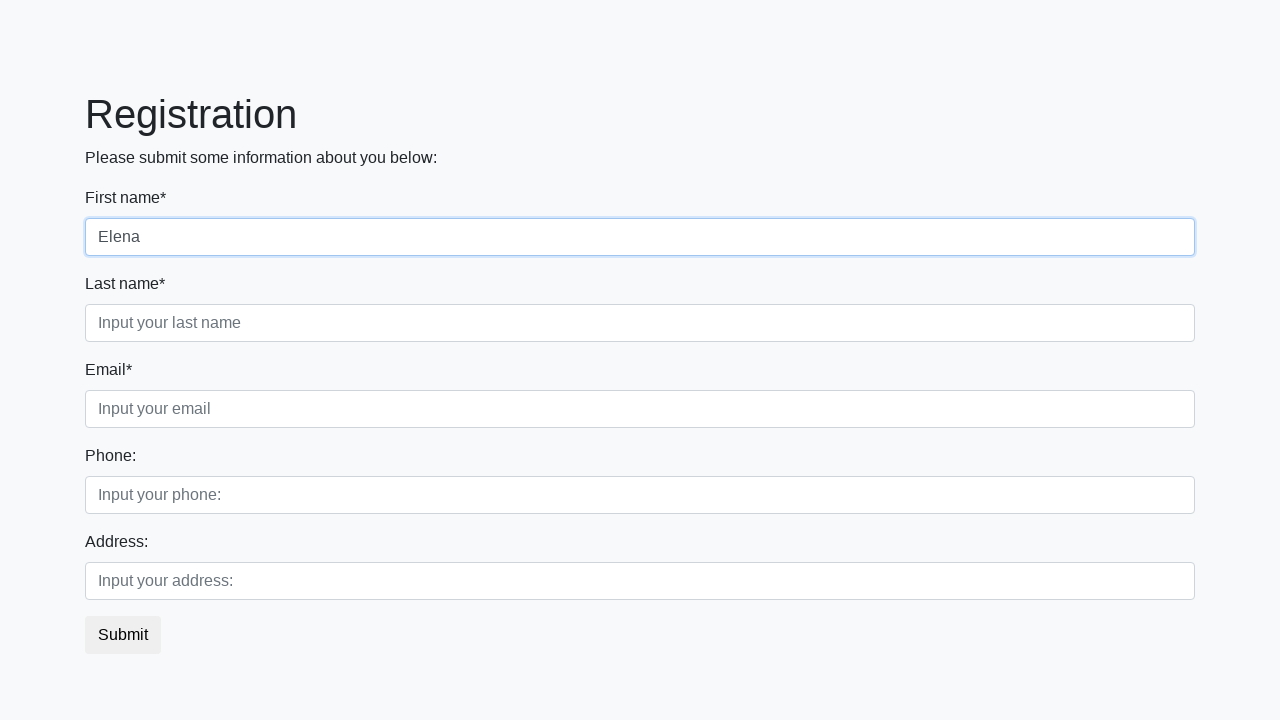

Filled last name field with 'Donyakina' on div.first_block input.form-control.second
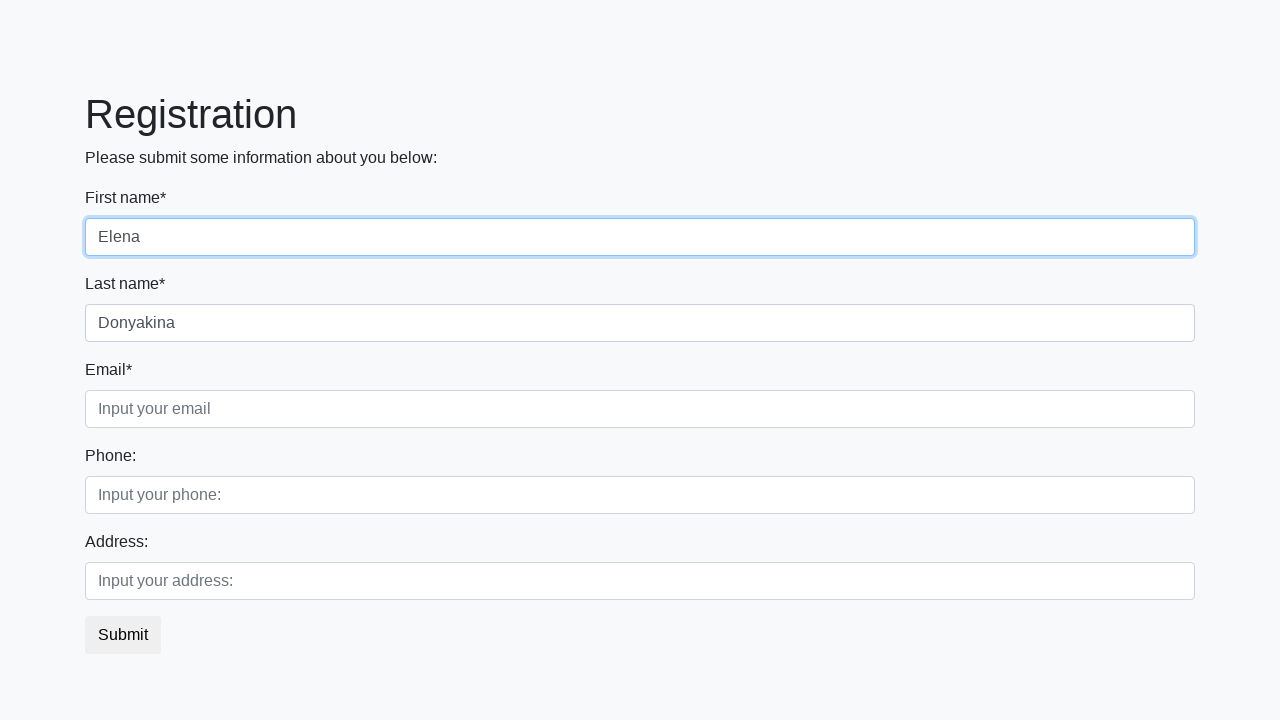

Filled email field with 'home@gmail.com' on div.first_block input.form-control.third
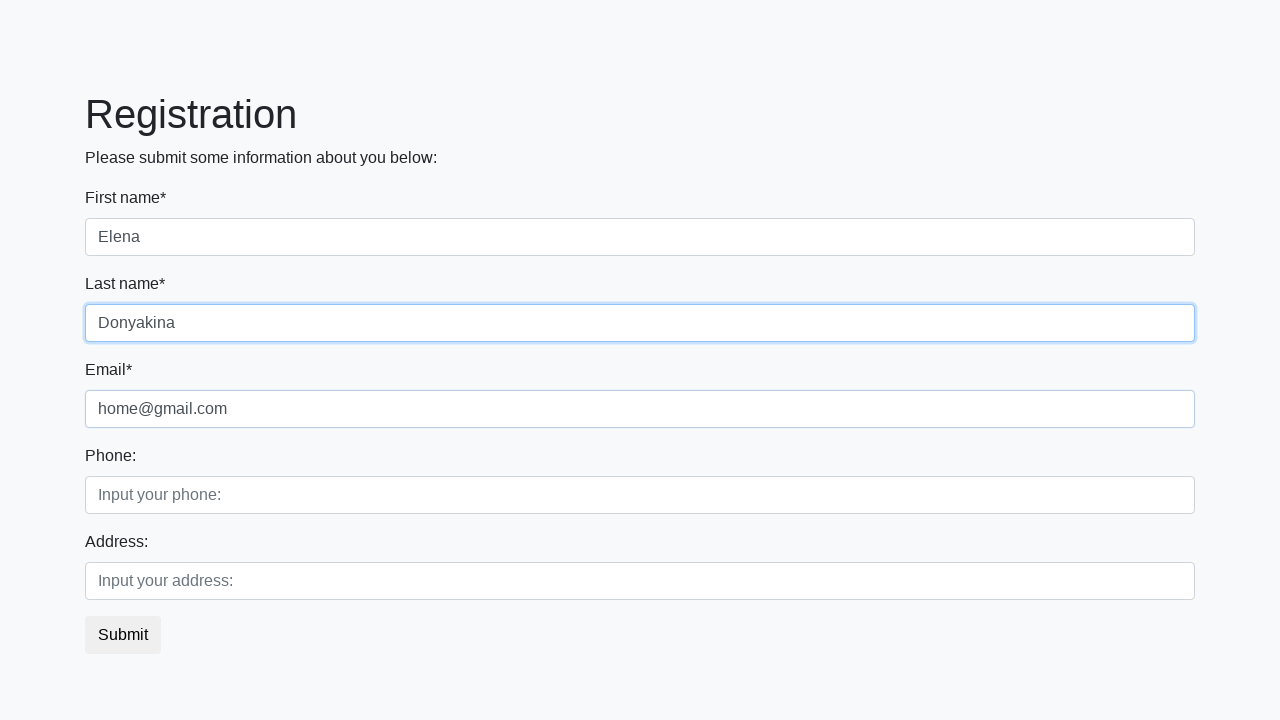

Clicked the submit button at (123, 635) on button.btn
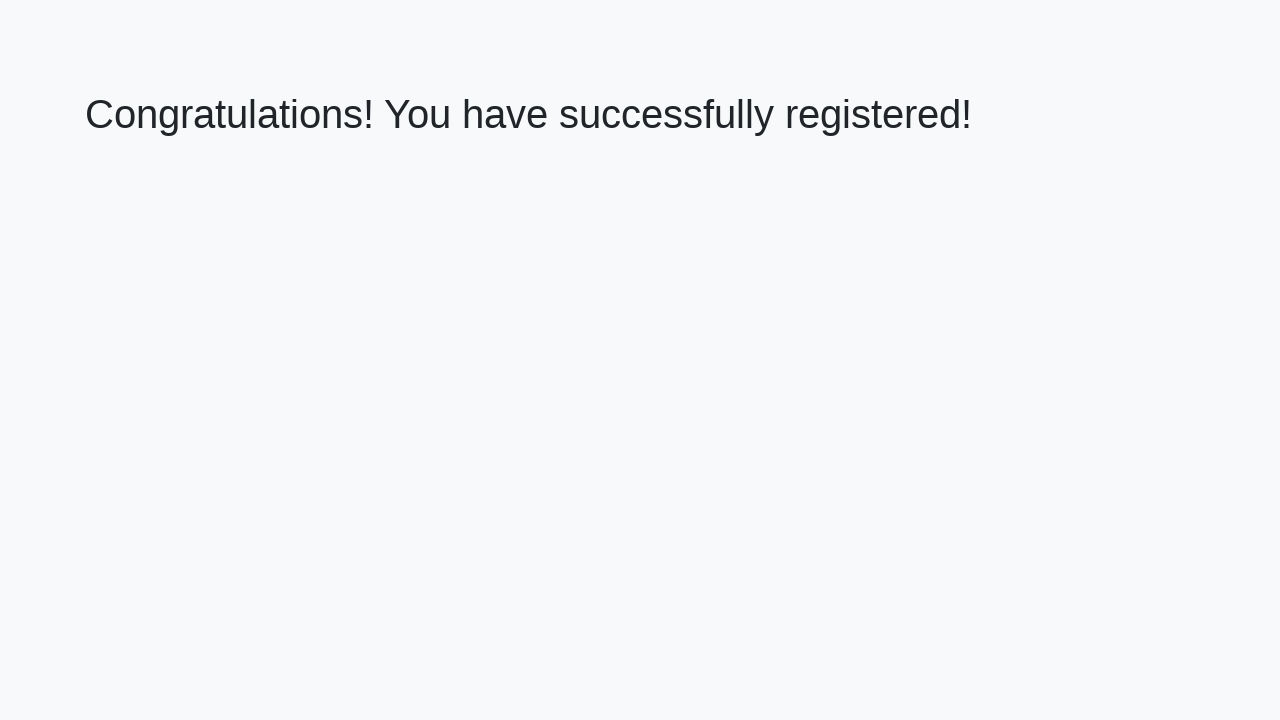

Success message (h1) appeared on page
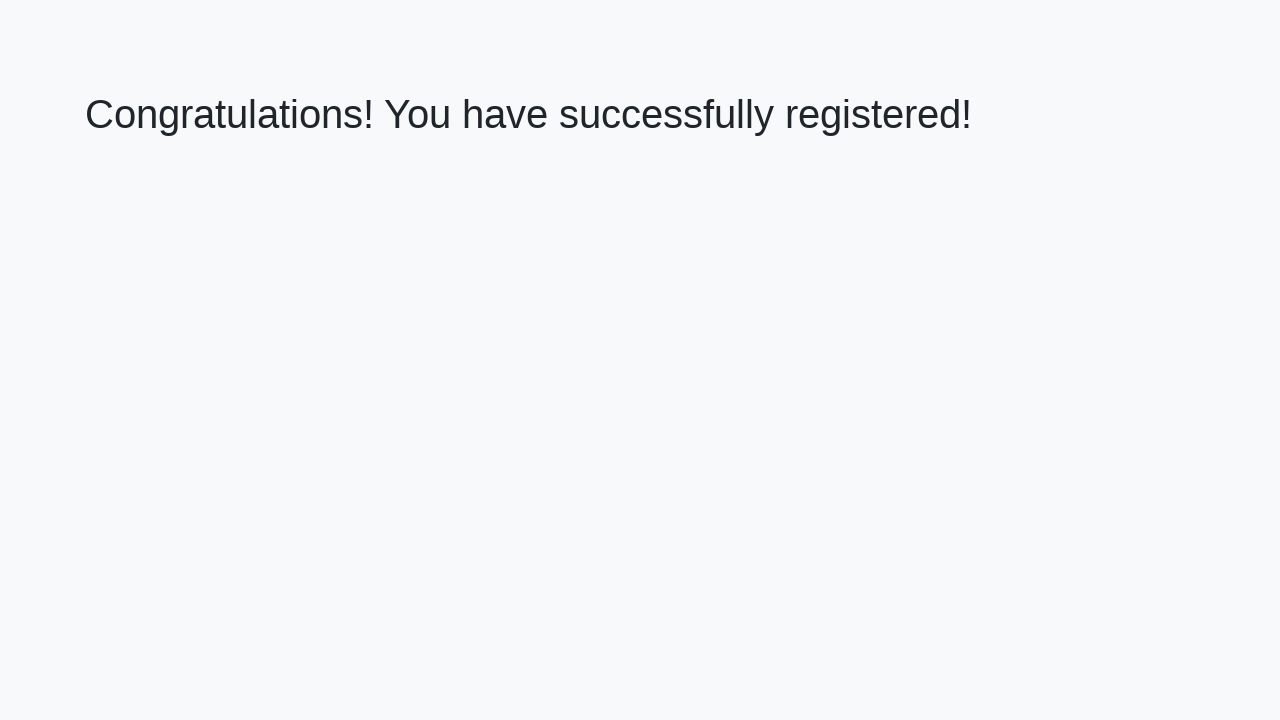

Retrieved success message text
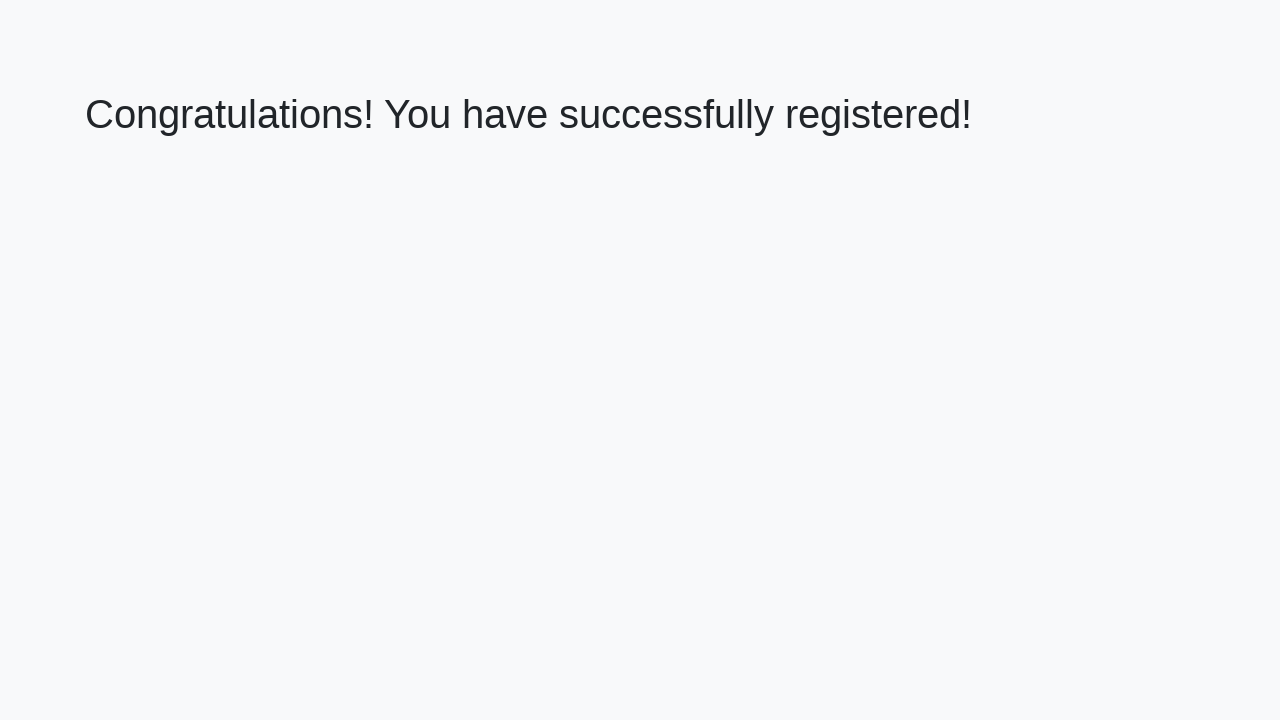

Verified success message: 'Congratulations! You have successfully registered!'
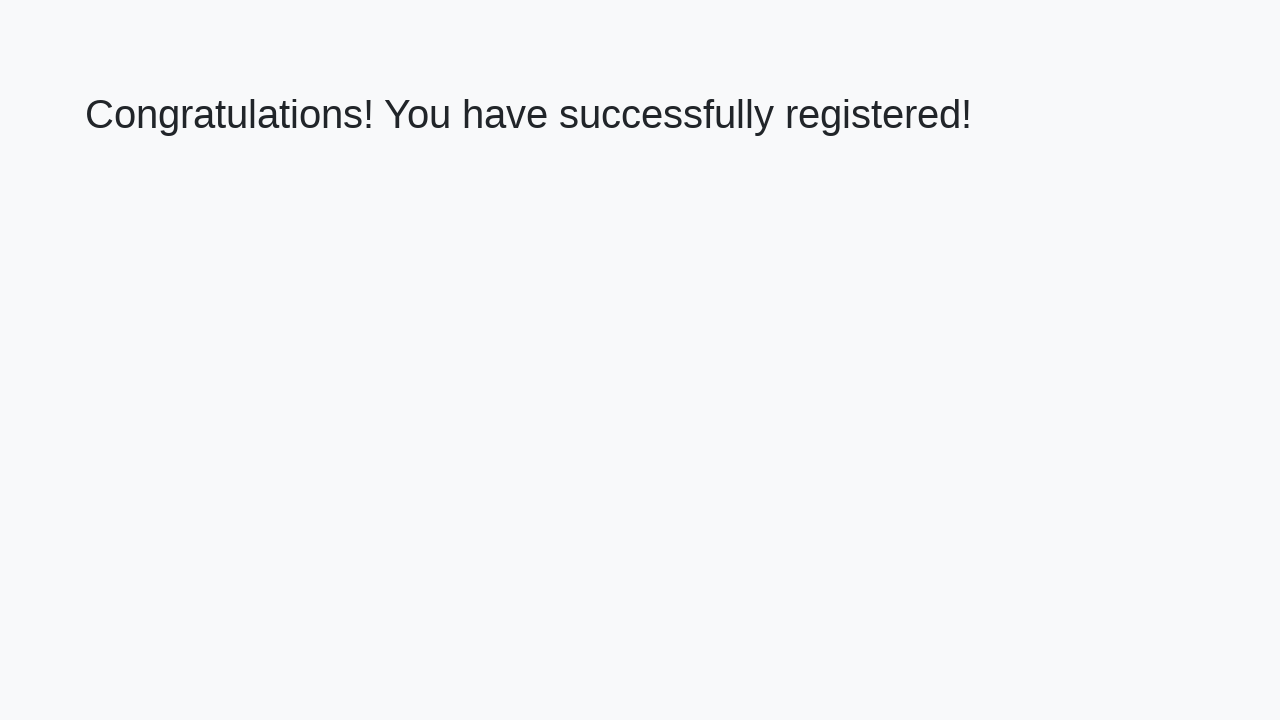

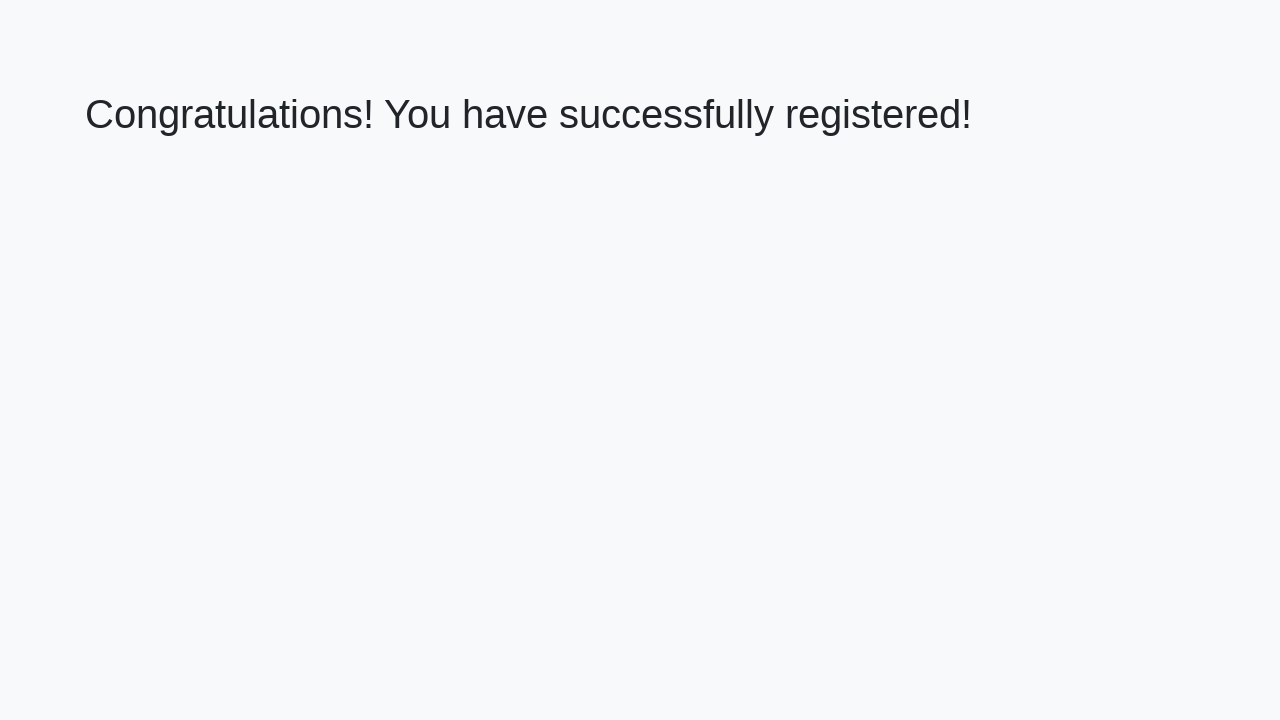